Navigates to the OrangeHRM demo site and waits for the page to load. This is a minimal test that only verifies the page is accessible.

Starting URL: http://orangehrm.qedgetech.com/

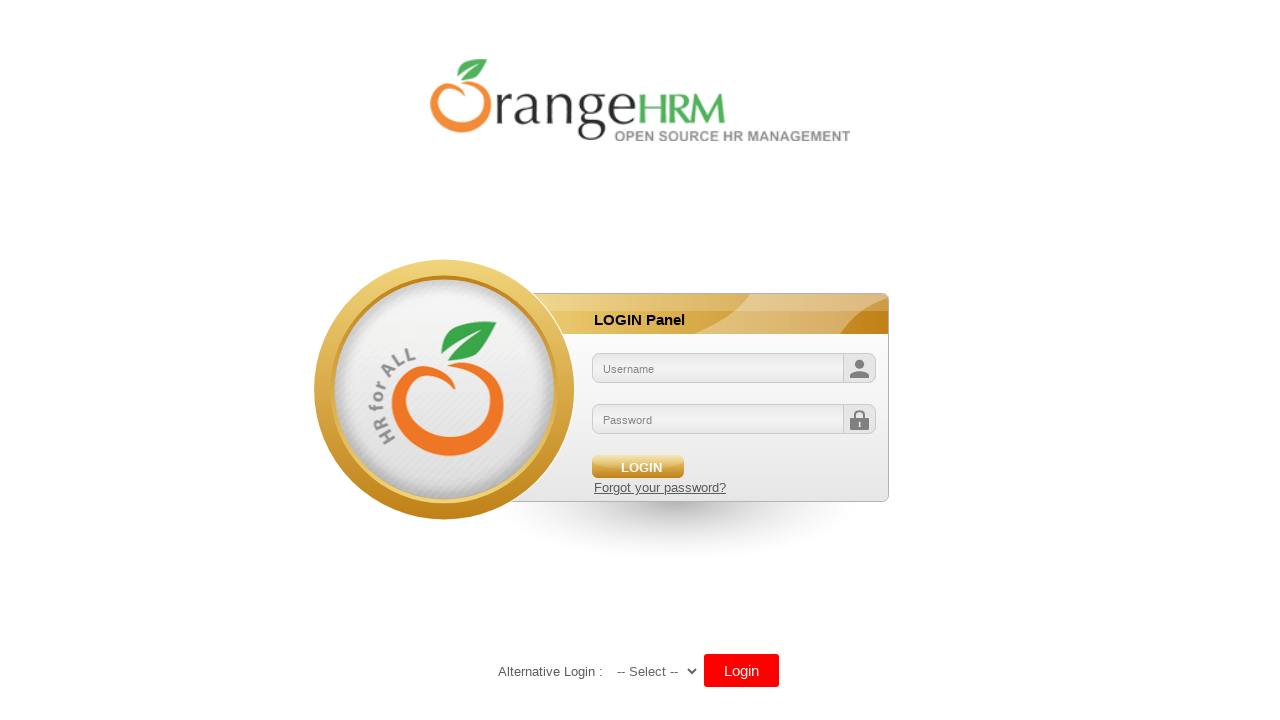

Navigated to OrangeHRM demo site
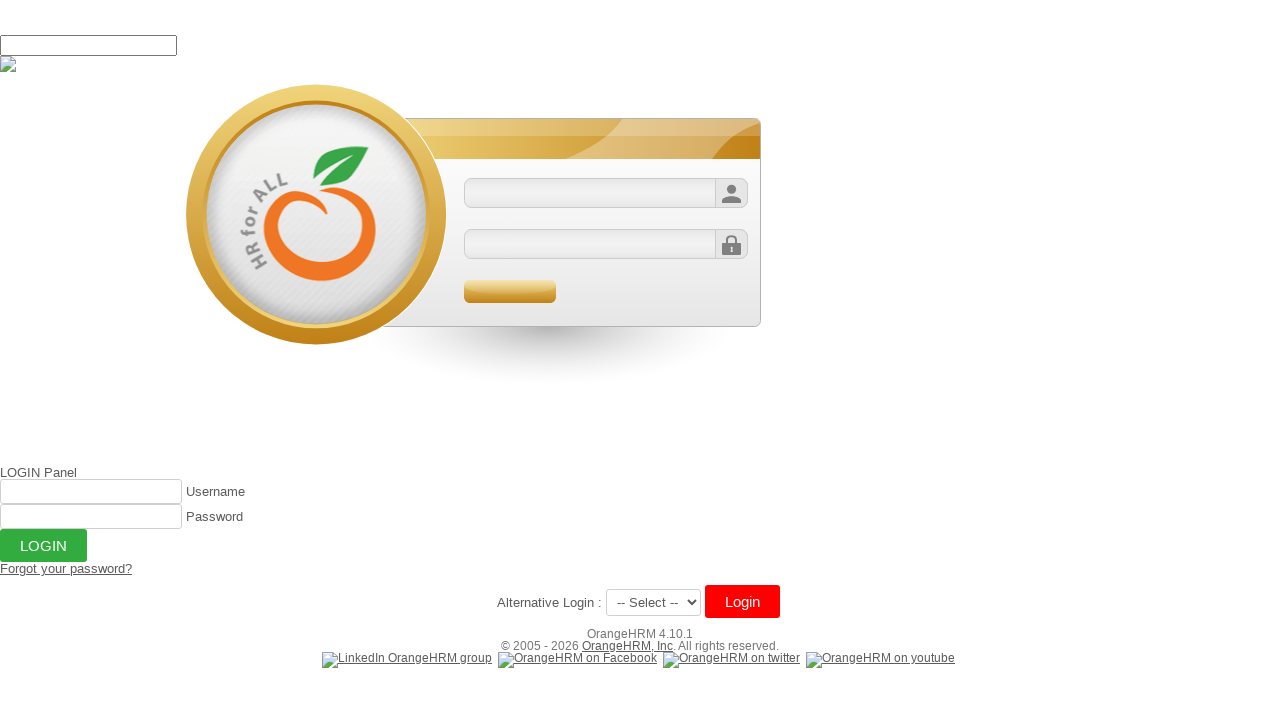

Page loaded - DOM content ready
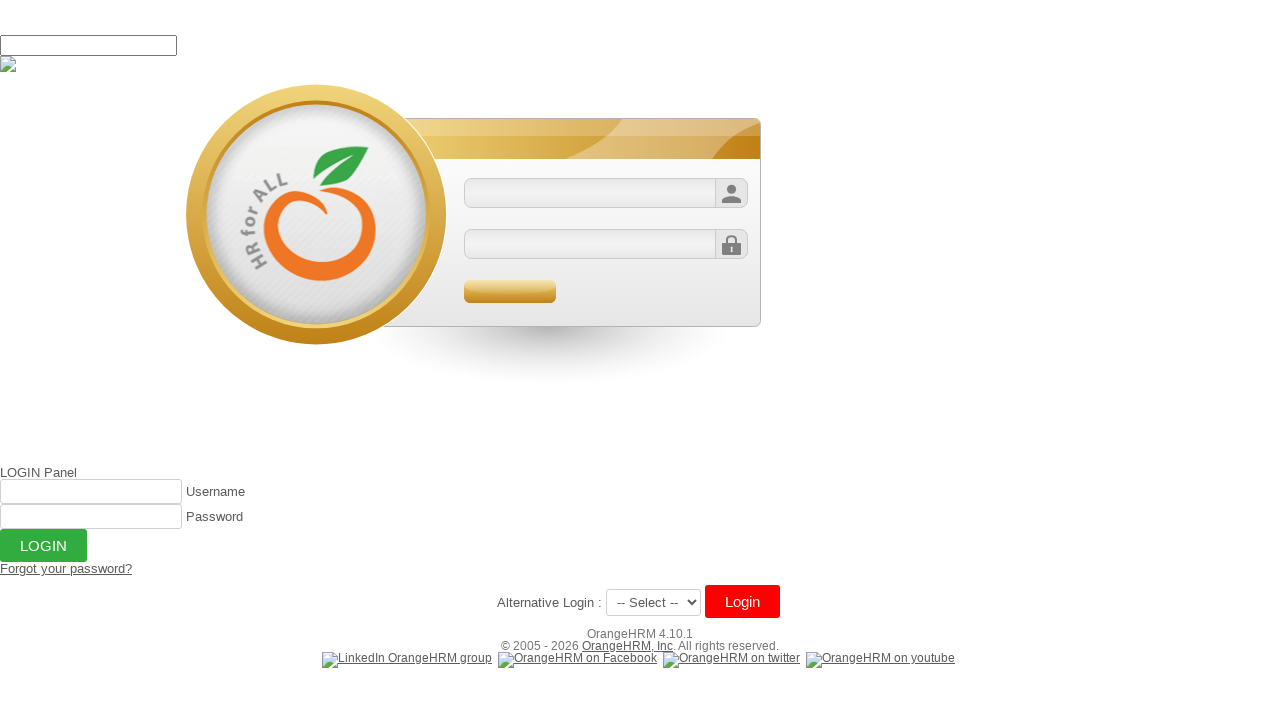

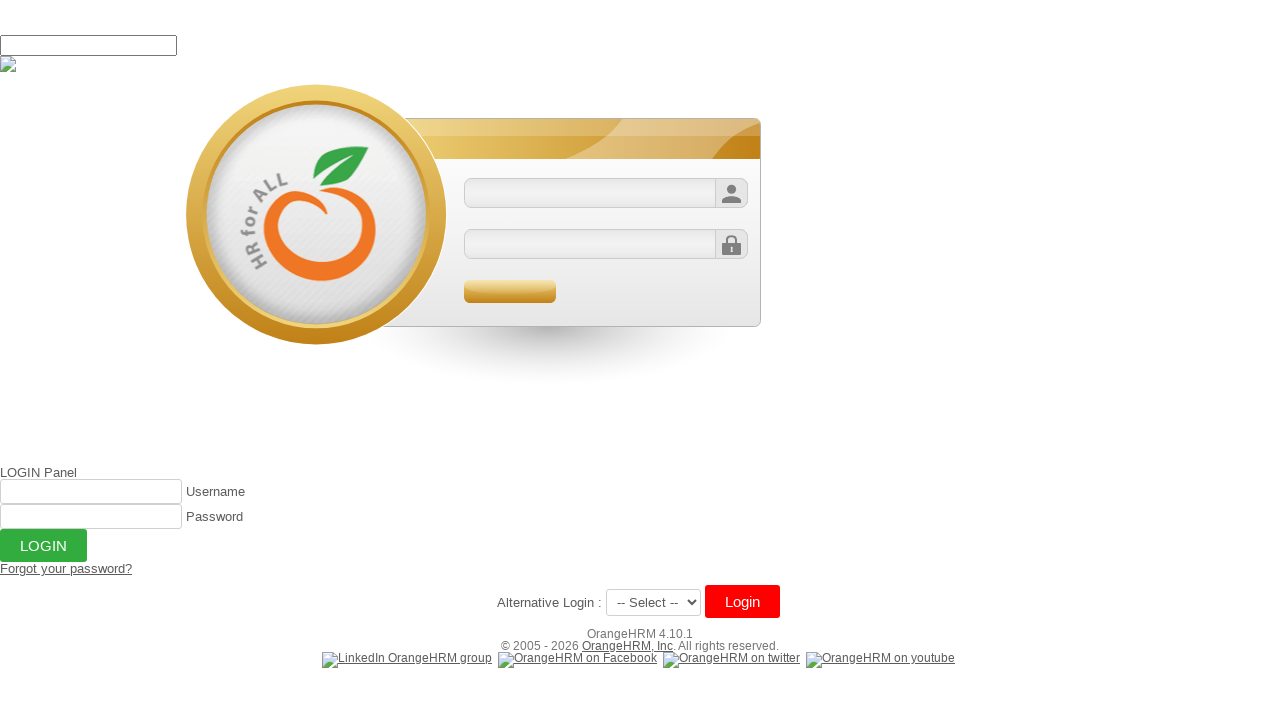